Navigates to Demoblaze homepage and verifies a product card element is visible

Starting URL: https://demoblaze.com/index.html

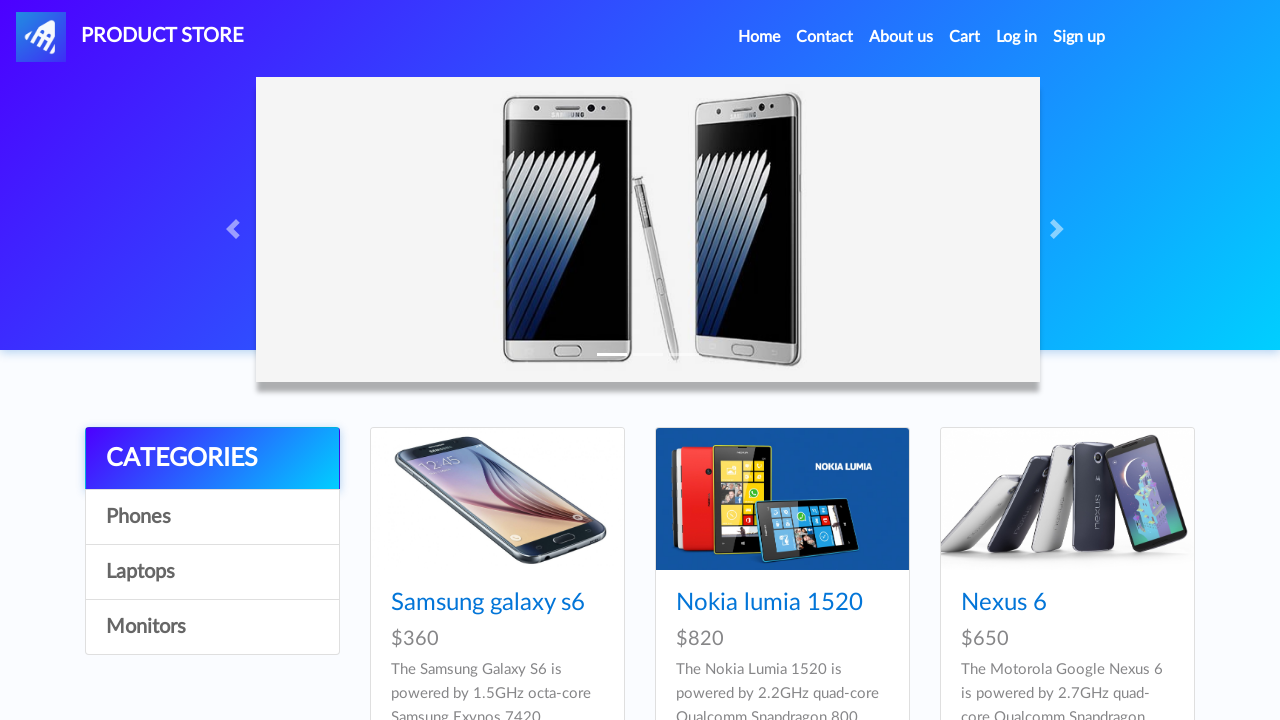

Navigated to Demoblaze homepage
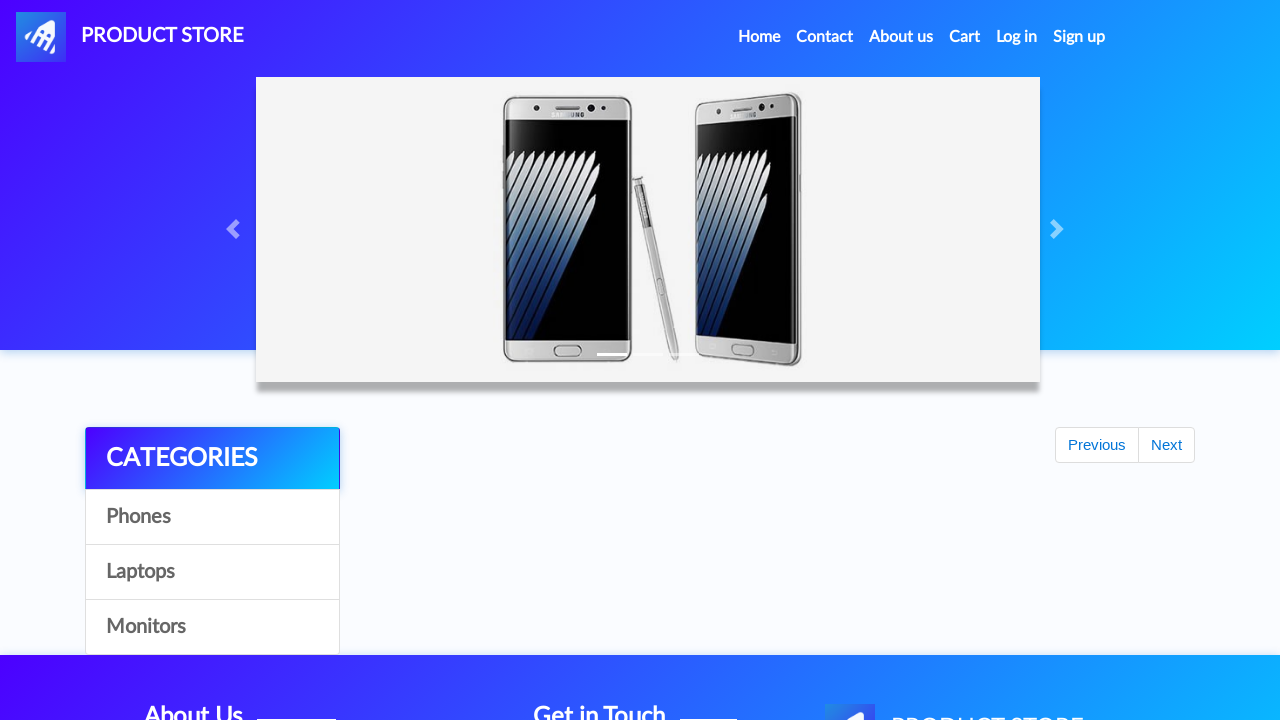

First product card element is visible
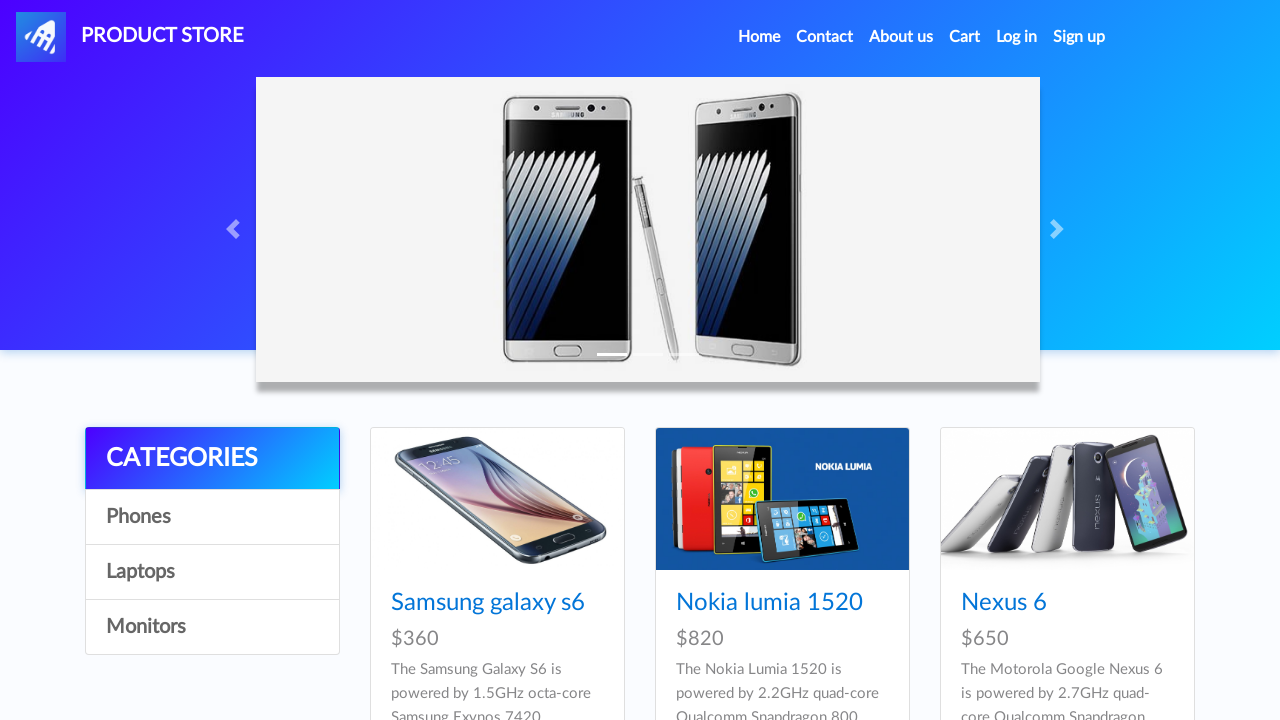

Verified that product card element is visible
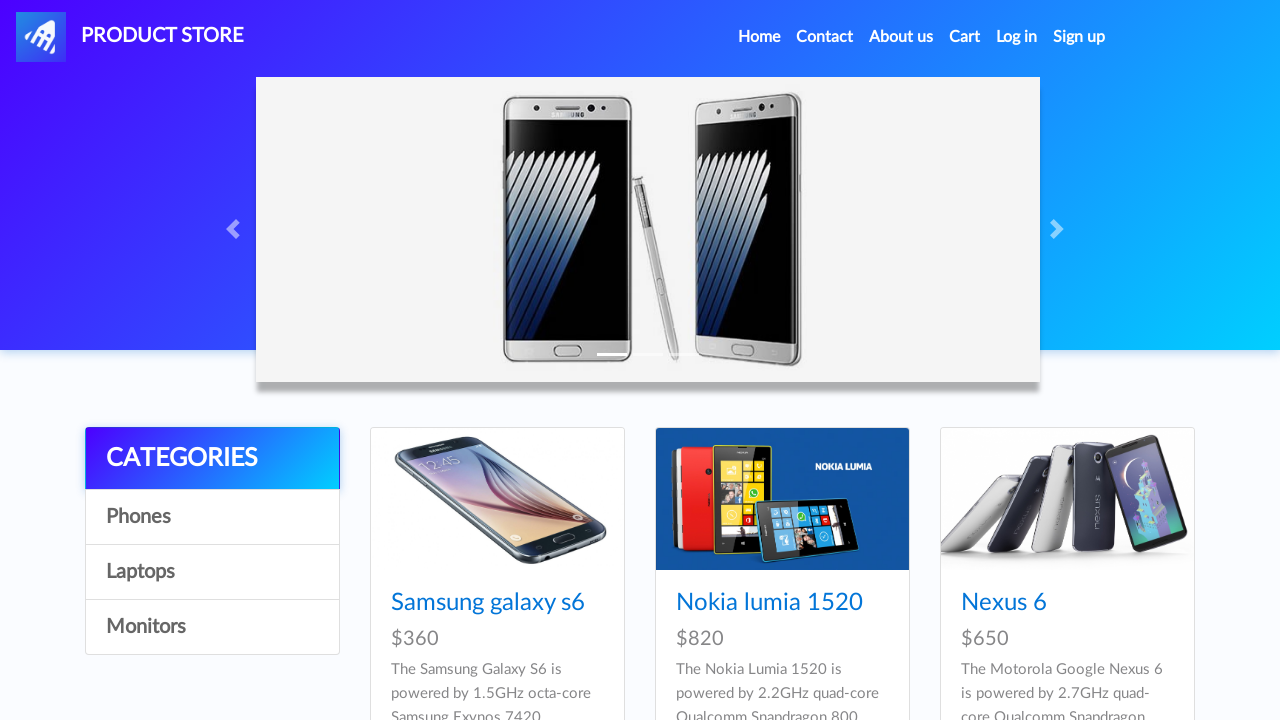

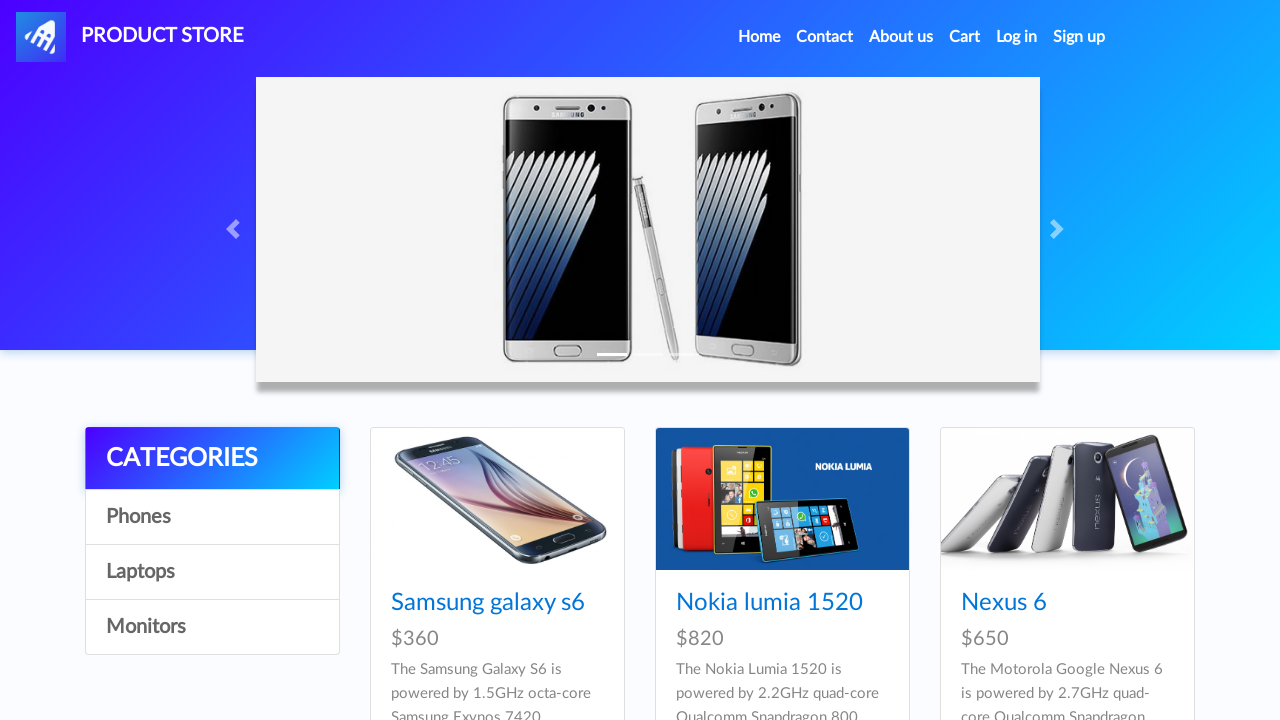